Navigates to homepage, extracts the OG image URL, and navigates to that image

Starting URL: https://roe.dev/

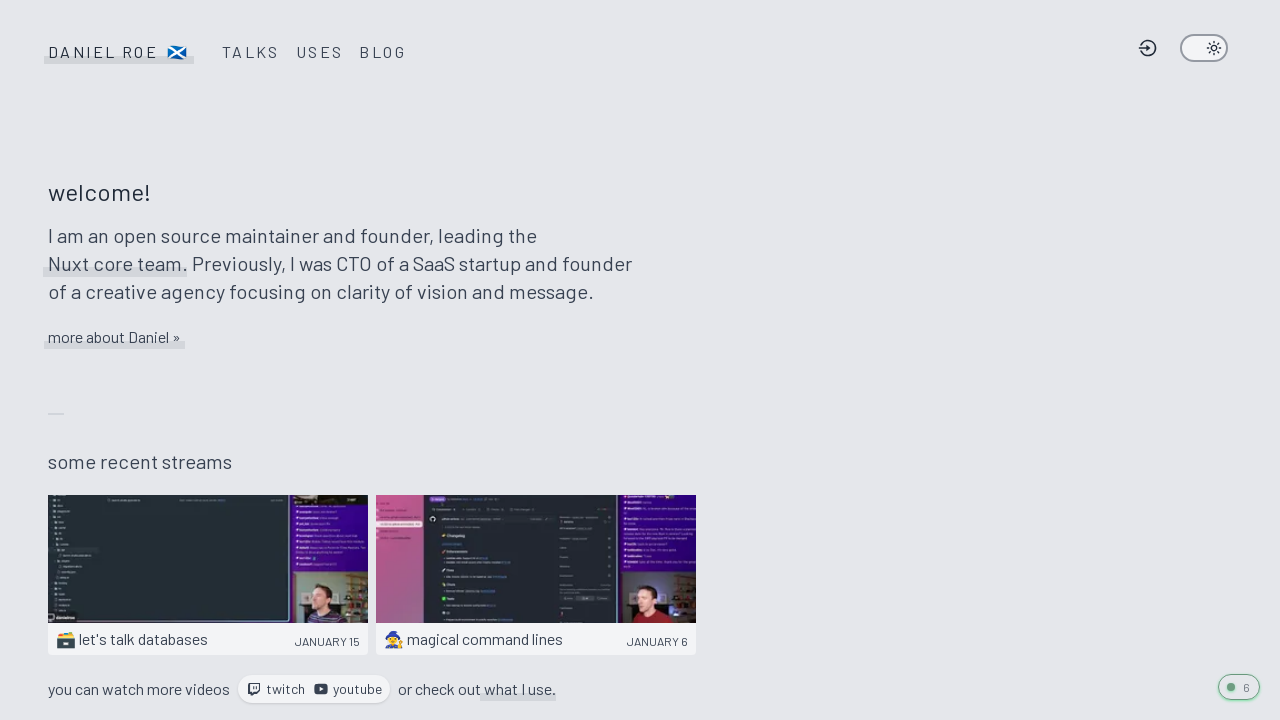

Navigated to homepage https://roe.dev/
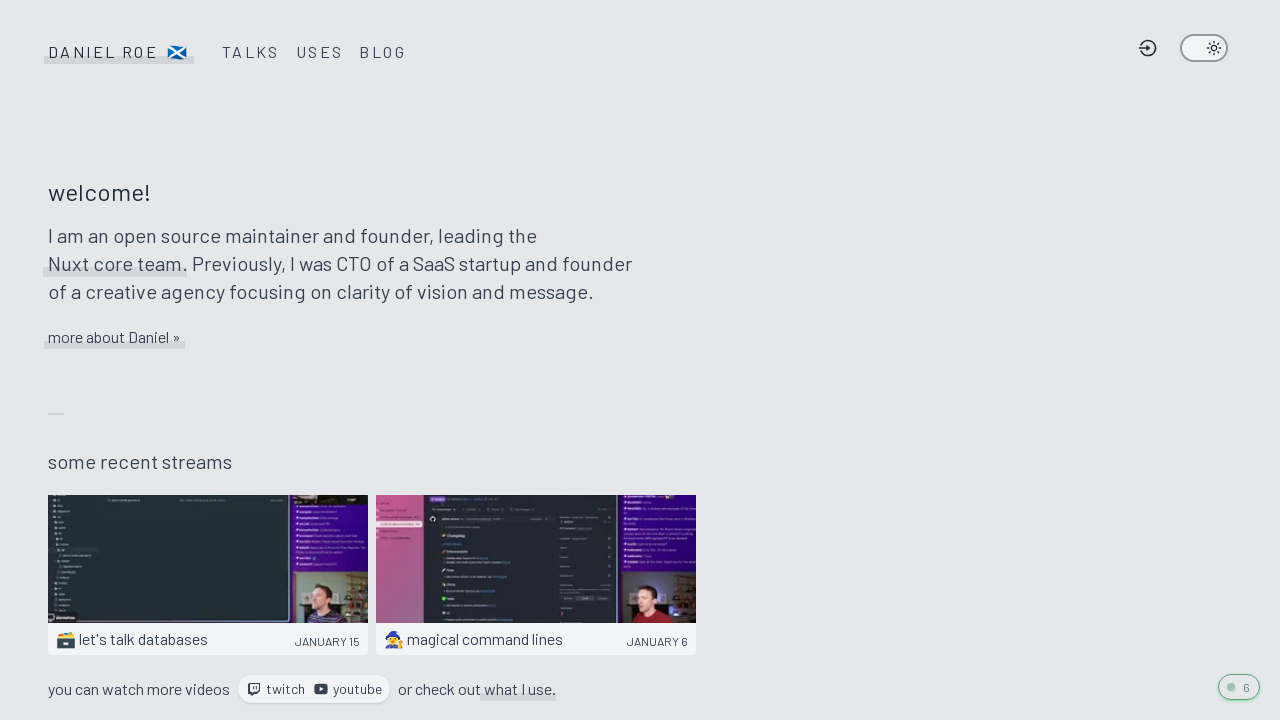

Located OG image meta tag
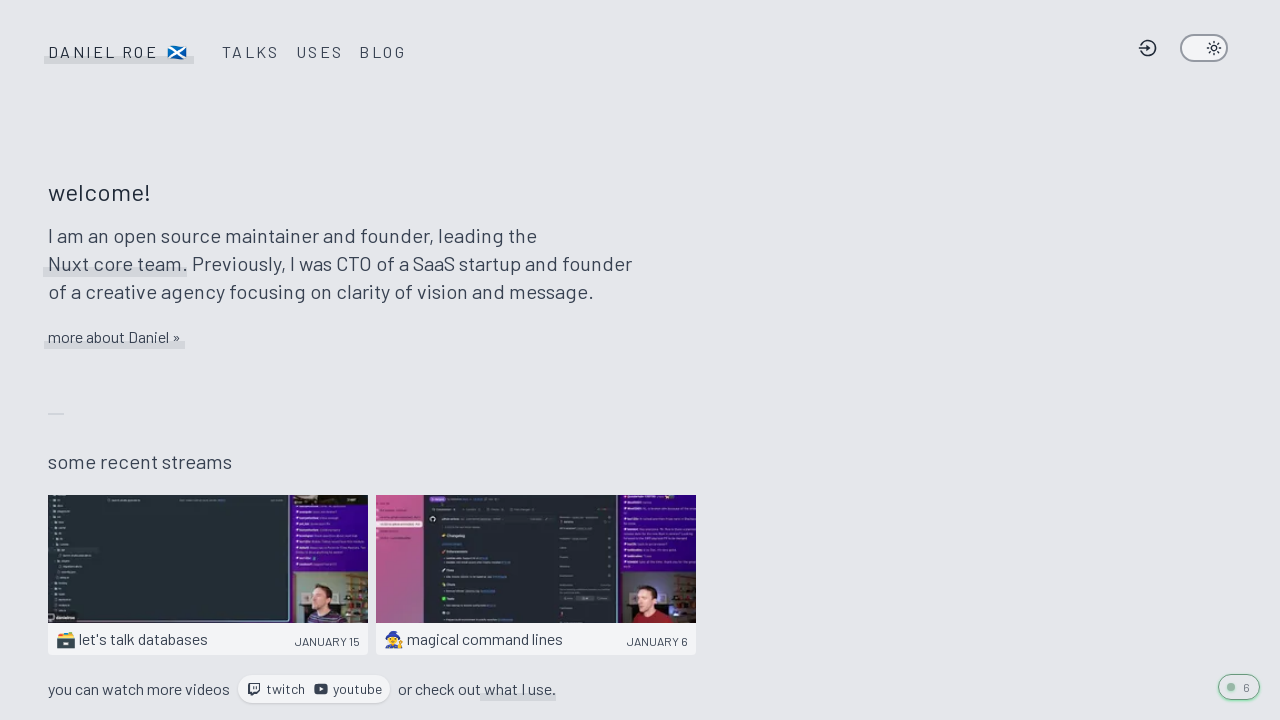

Extracted OG image URL: https://roe.dev/__og-image__/static/og.png
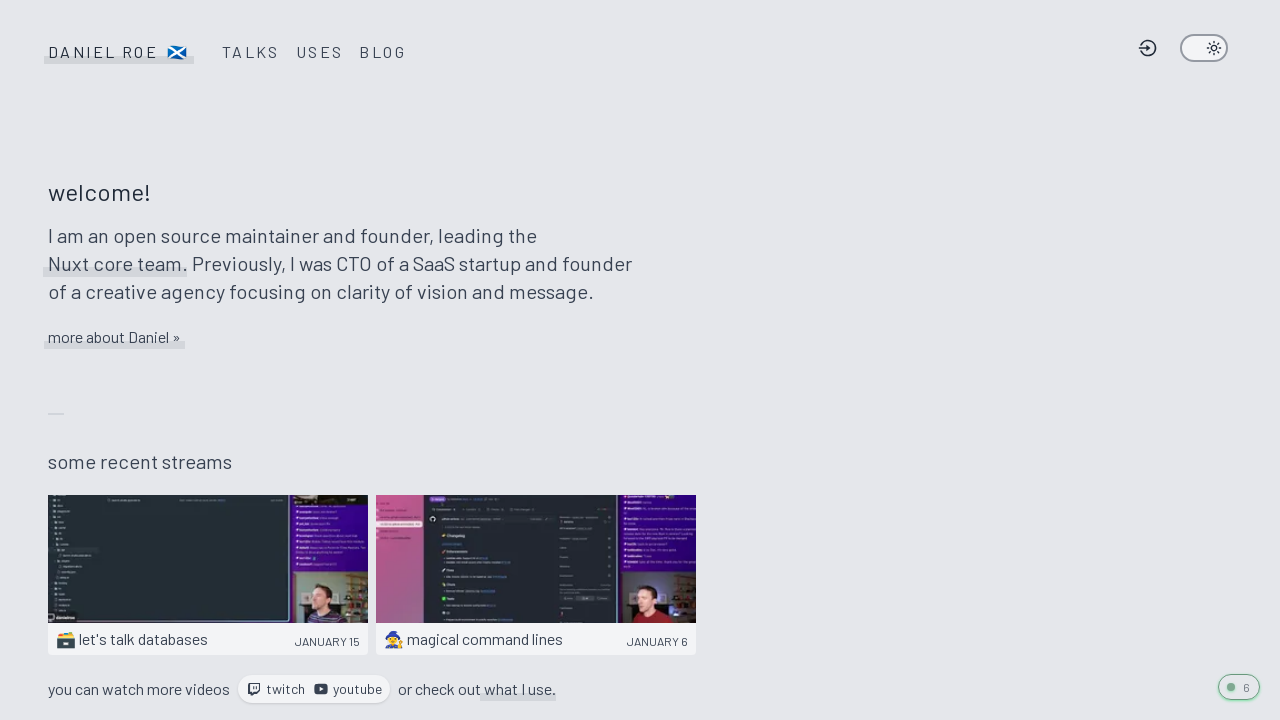

Navigated to OG image URL
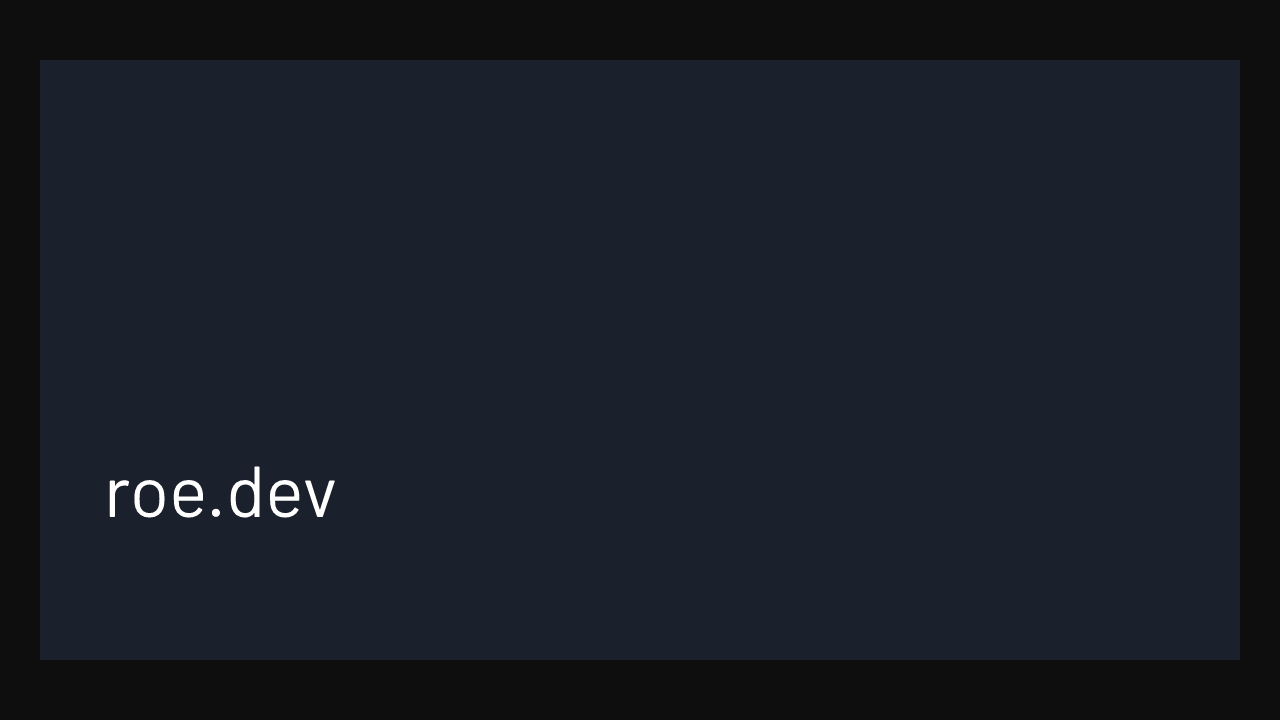

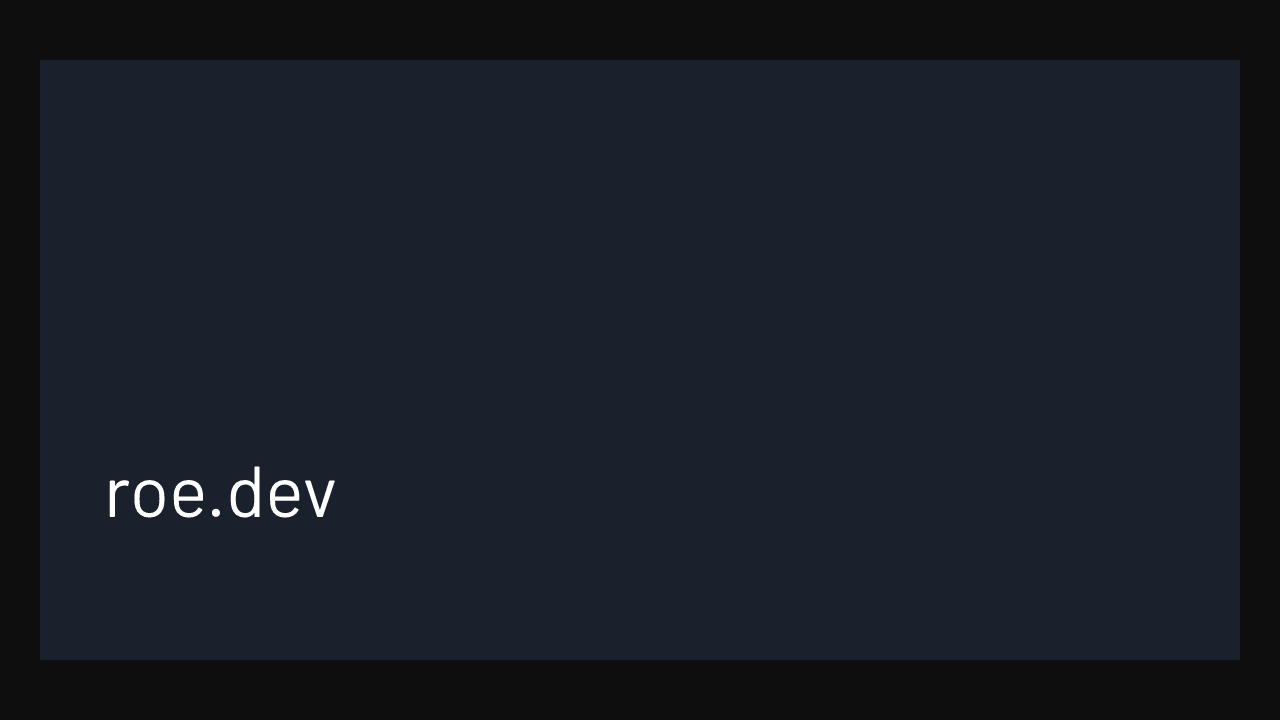